Tests Entry Ad modal by navigating to the page and closing the advertisement popup that appears

Starting URL: https://the-internet.herokuapp.com

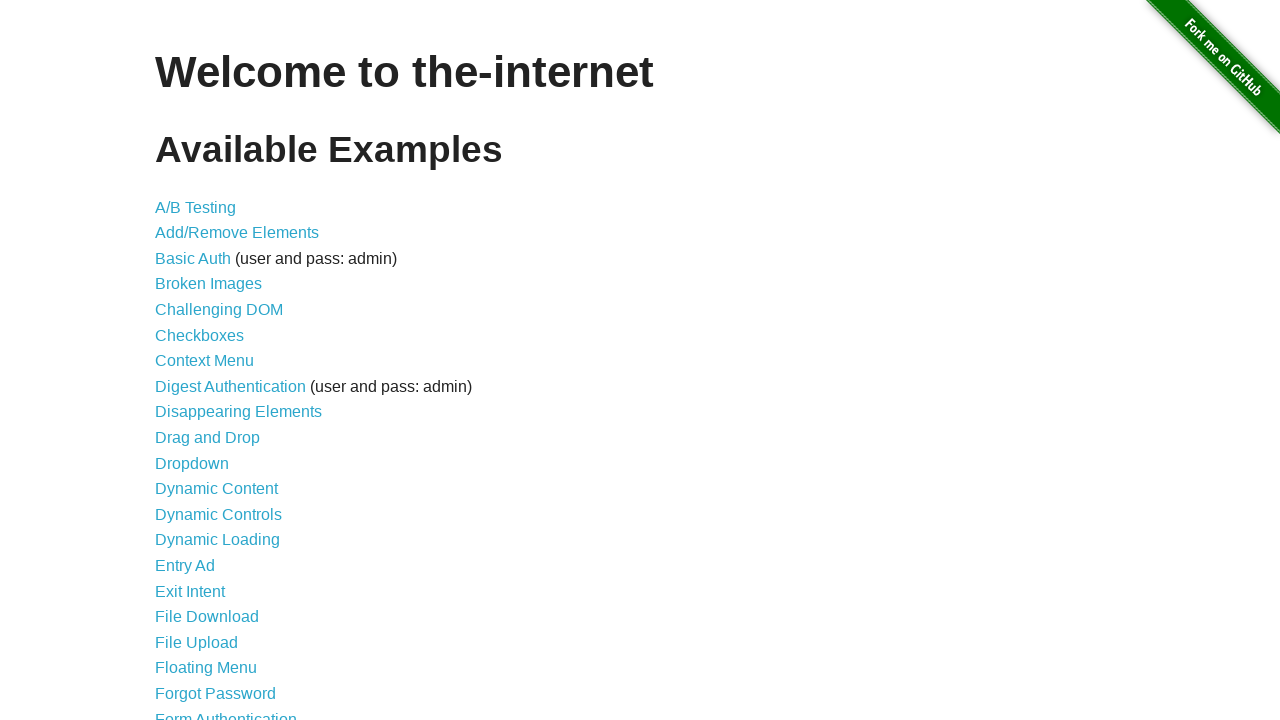

Clicked on Entry Ad link at (185, 566) on internal:role=link[name="Entry Ad"i]
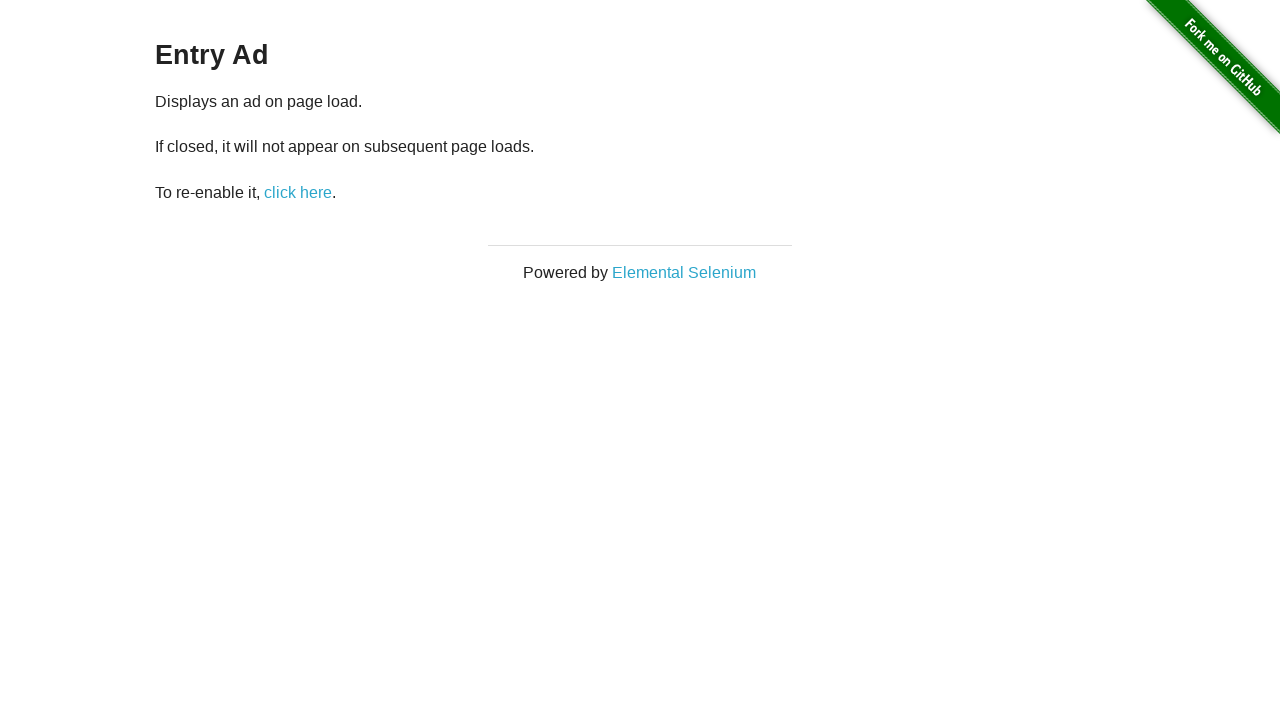

Entry Ad modal appeared
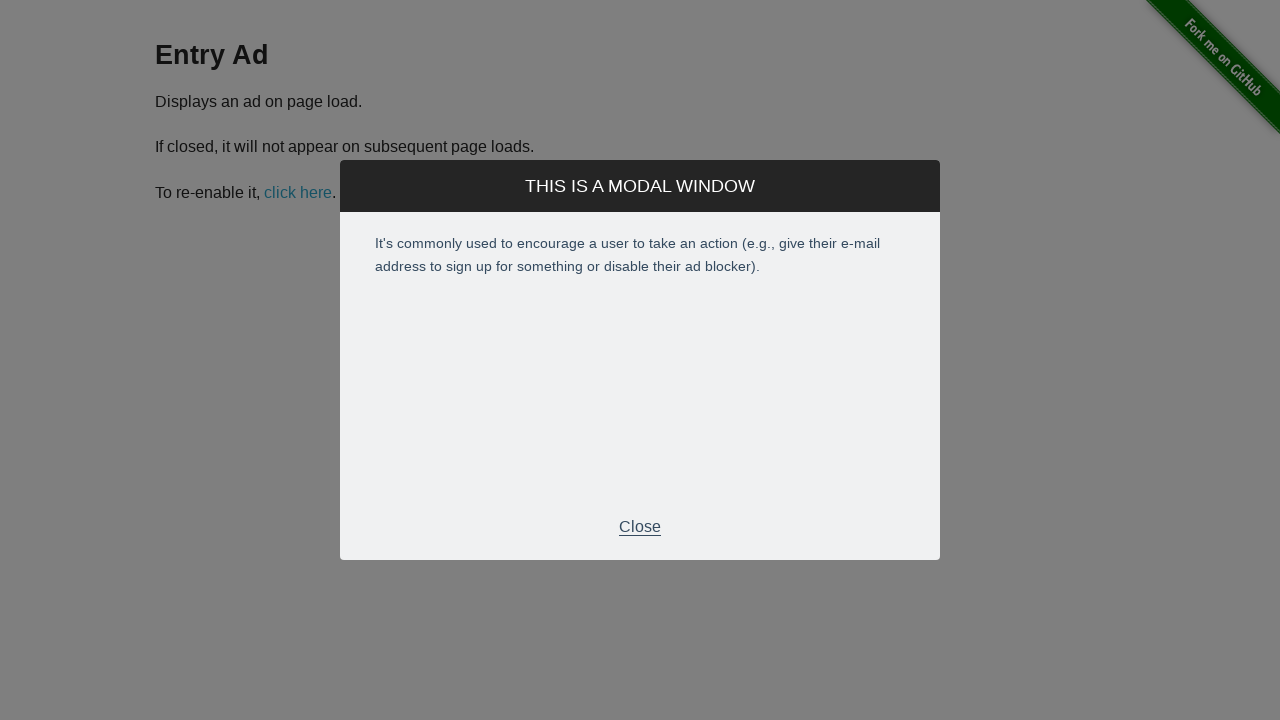

Clicked Close button to dismiss advertisement popup at (640, 527) on internal:text="Close"s
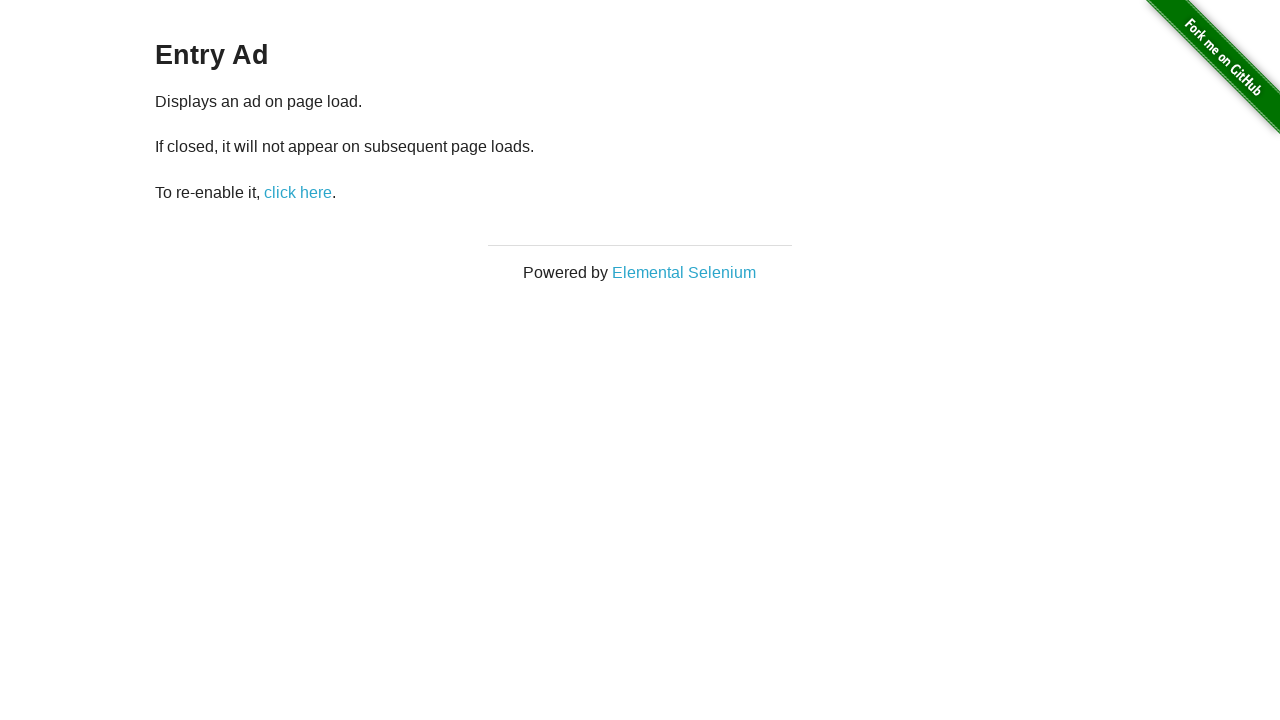

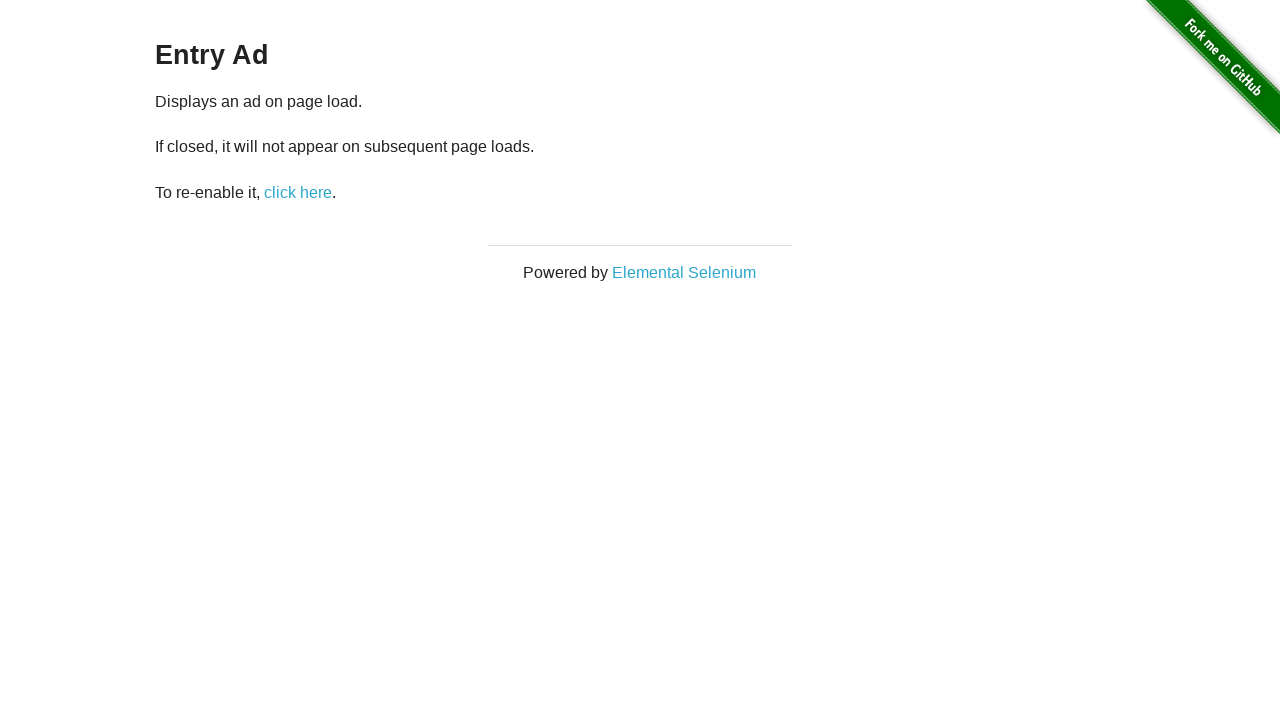